Solves a mathematical captcha by calculating a value from an element's attribute, fills the answer, checks checkboxes, and submits the form

Starting URL: http://suninjuly.github.io/get_attribute.html

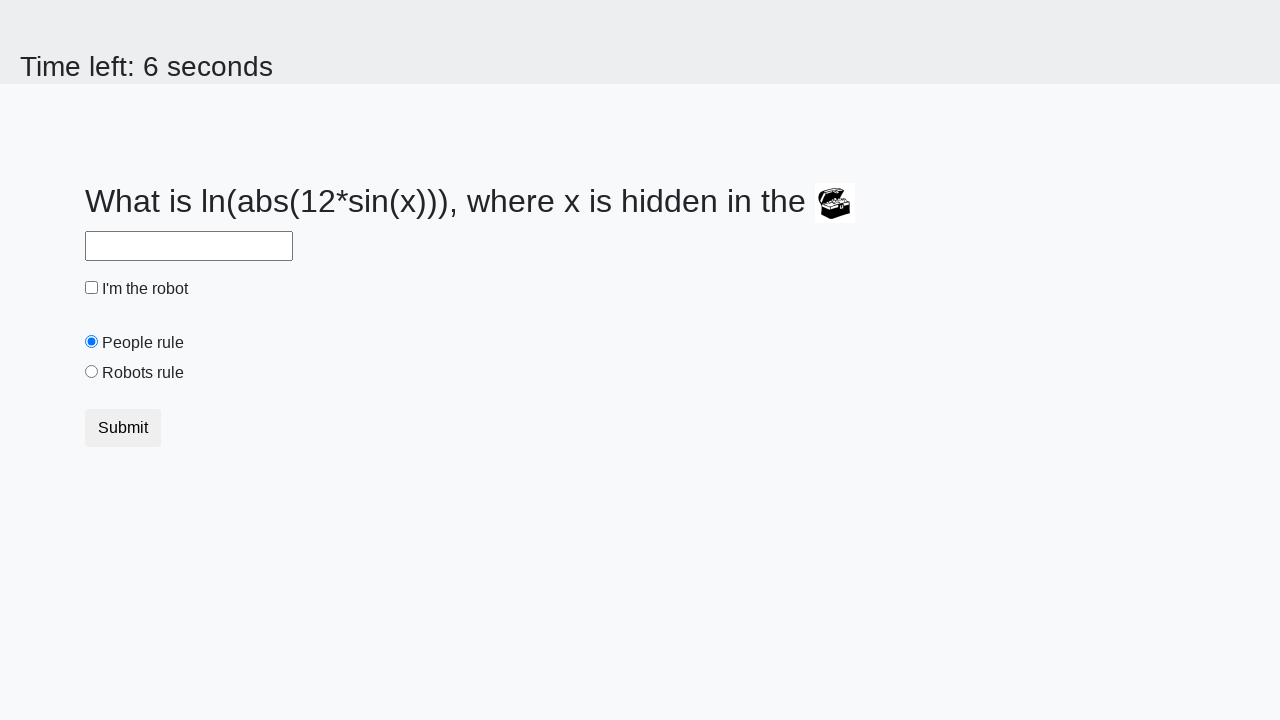

Located treasure element with valuex attribute
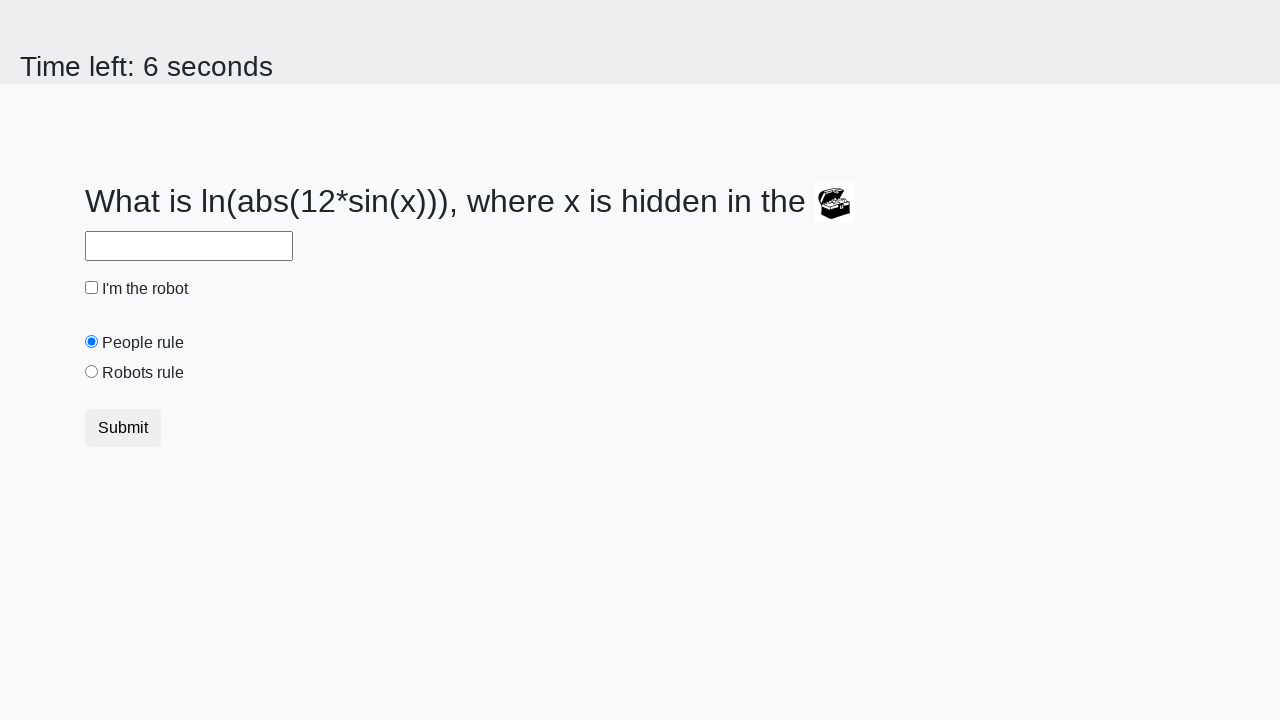

Retrieved valuex attribute from treasure element: 65
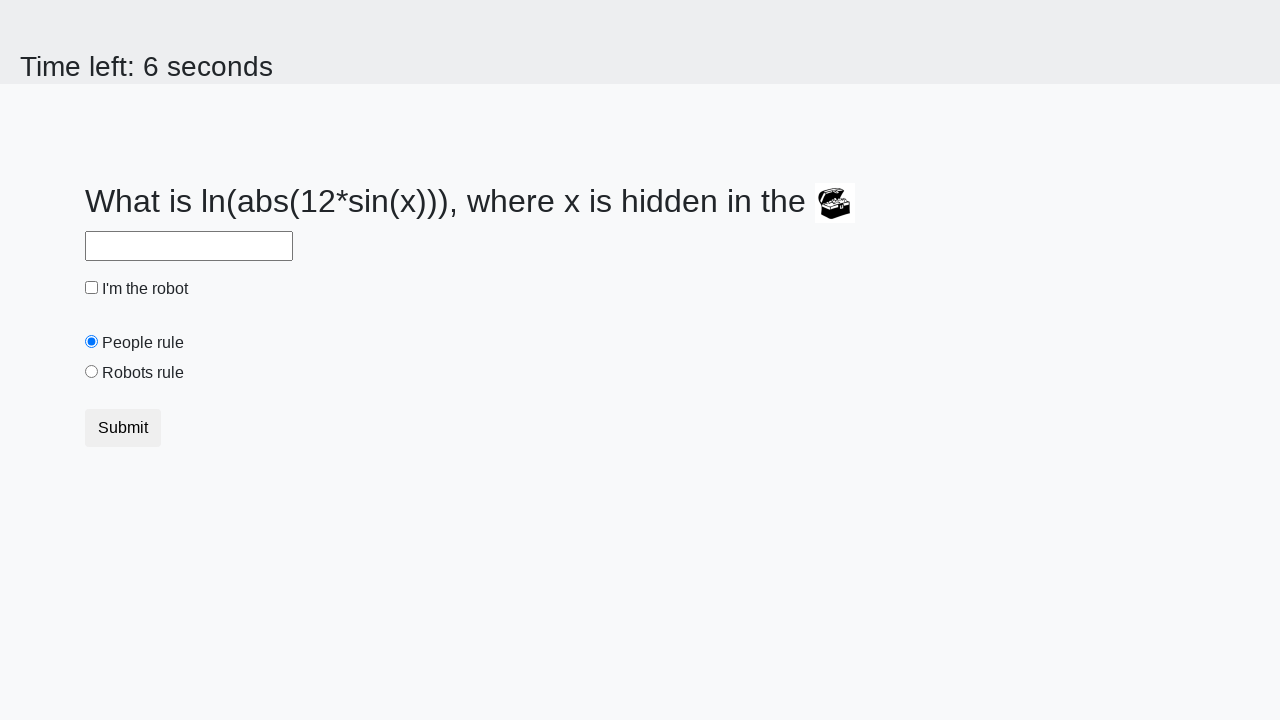

Calculated mathematical result: 2.2947488853487297
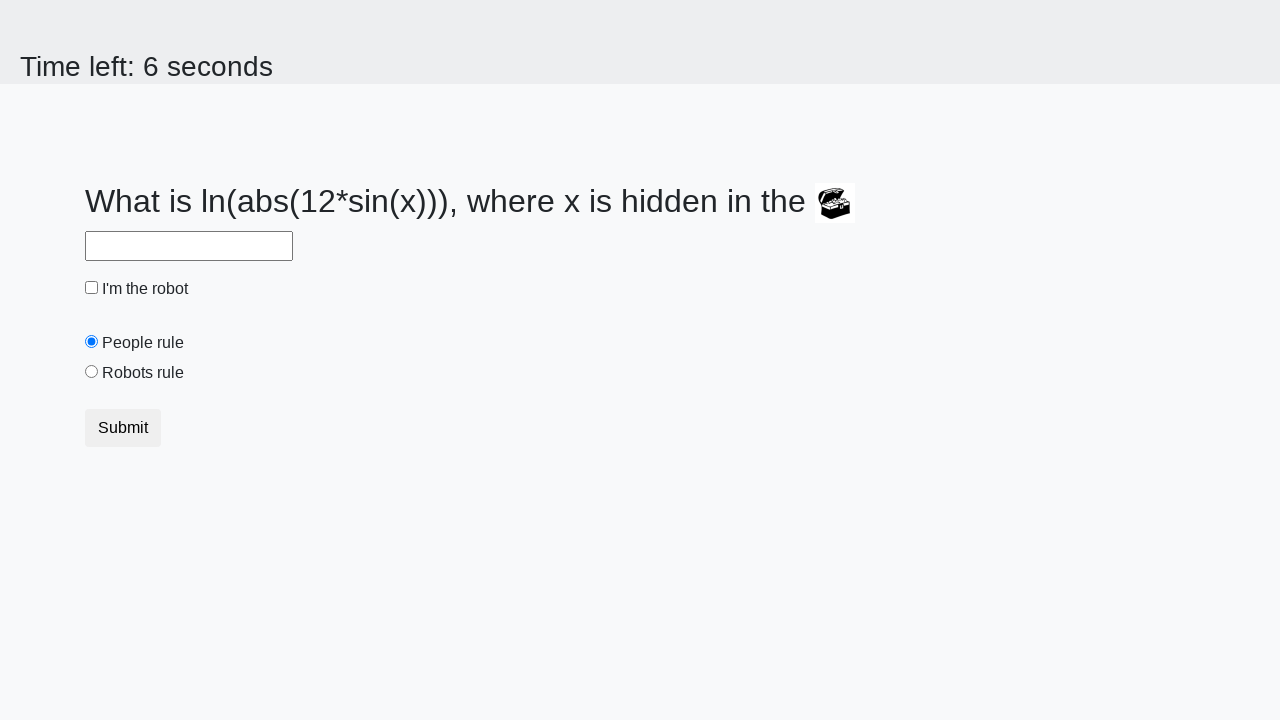

Filled answer field with calculated value: 2.2947488853487297 on #answer
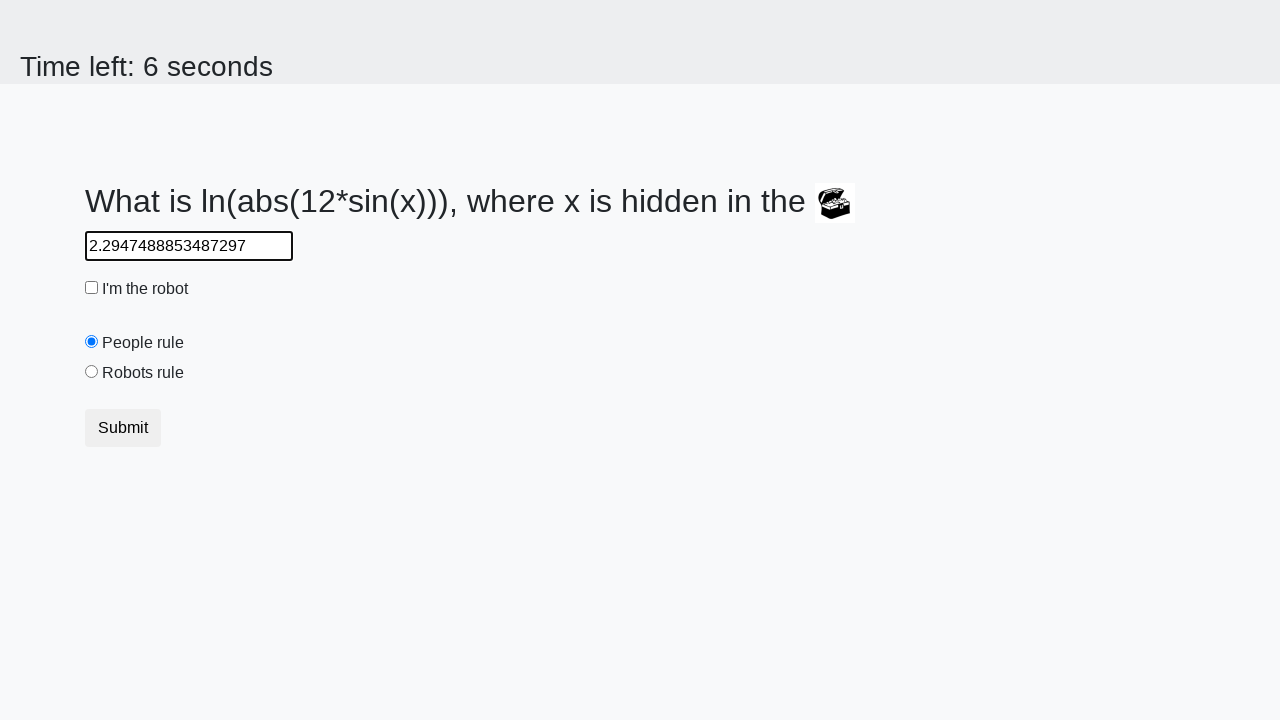

Clicked robot checkbox at (92, 288) on #robotCheckbox
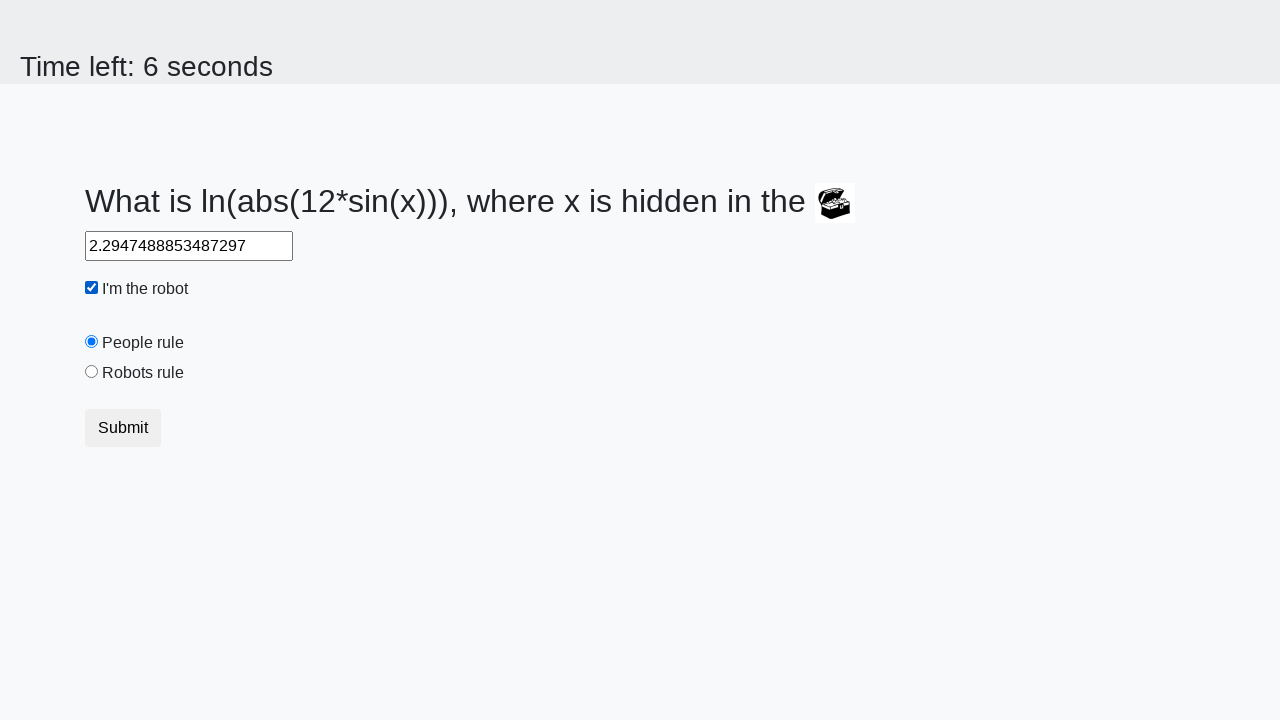

Clicked robots rule checkbox at (92, 372) on #robotsRule
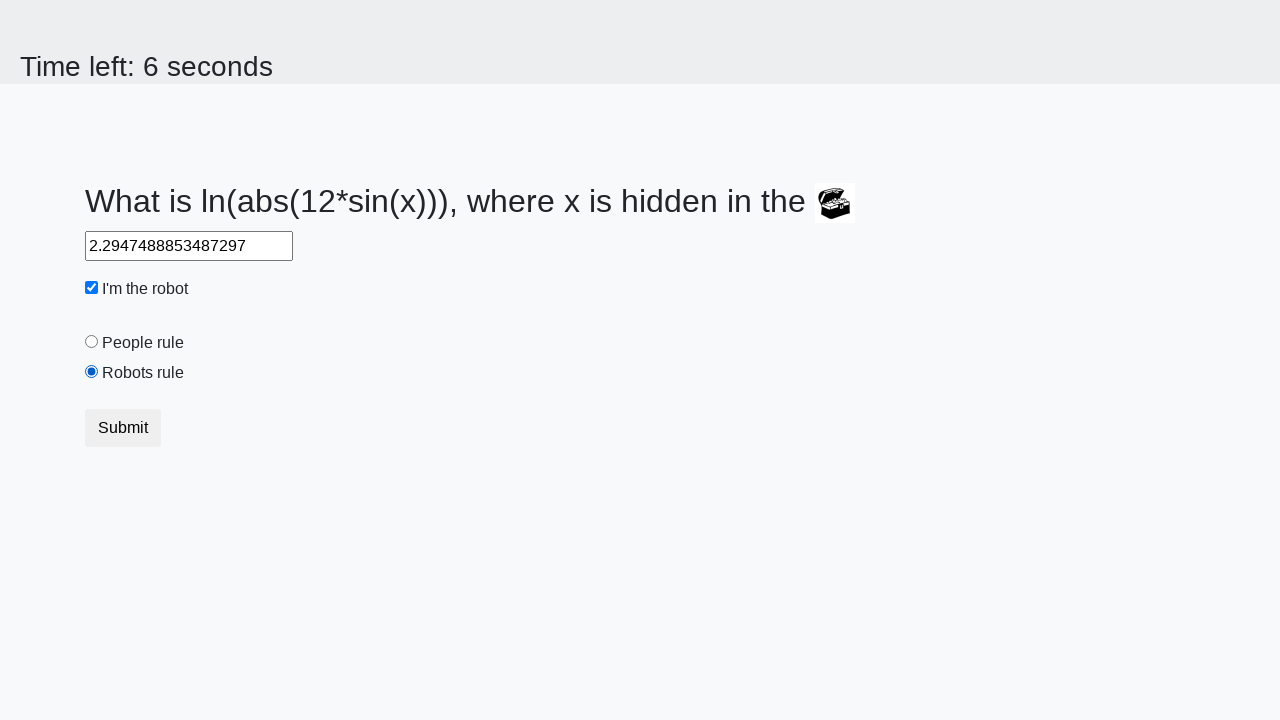

Clicked submit button to submit the form at (123, 428) on .btn.btn-default
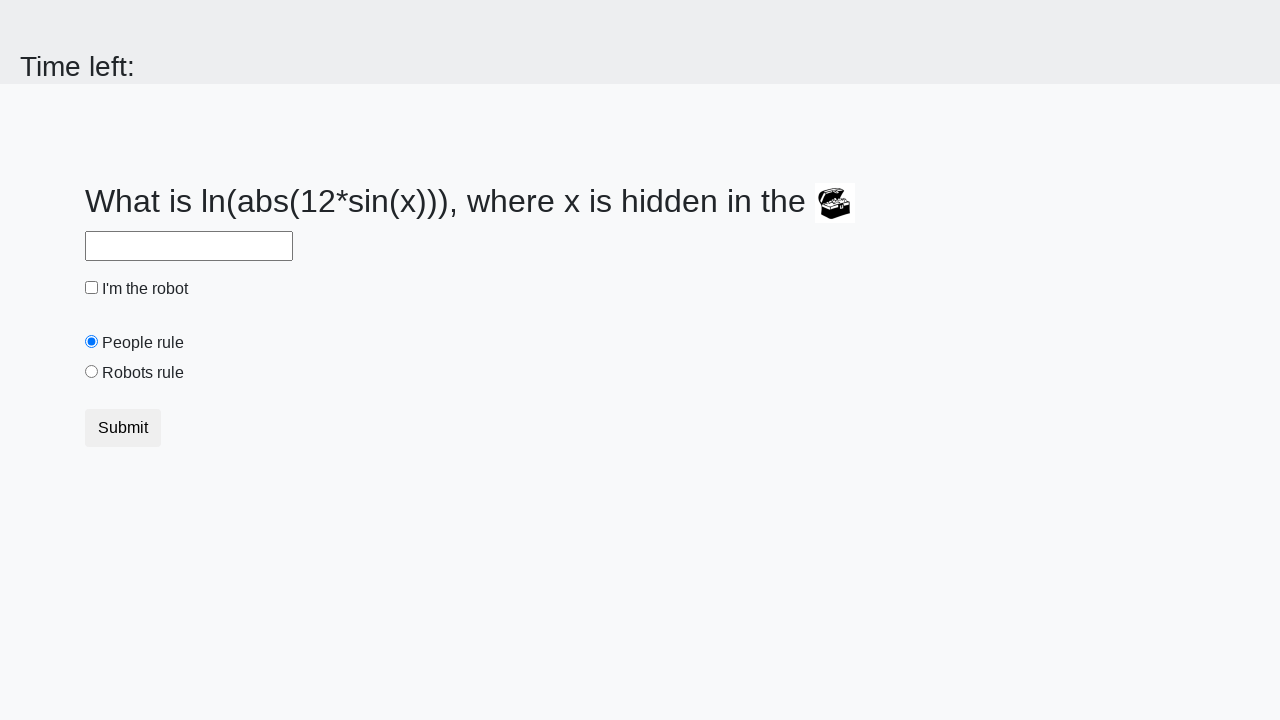

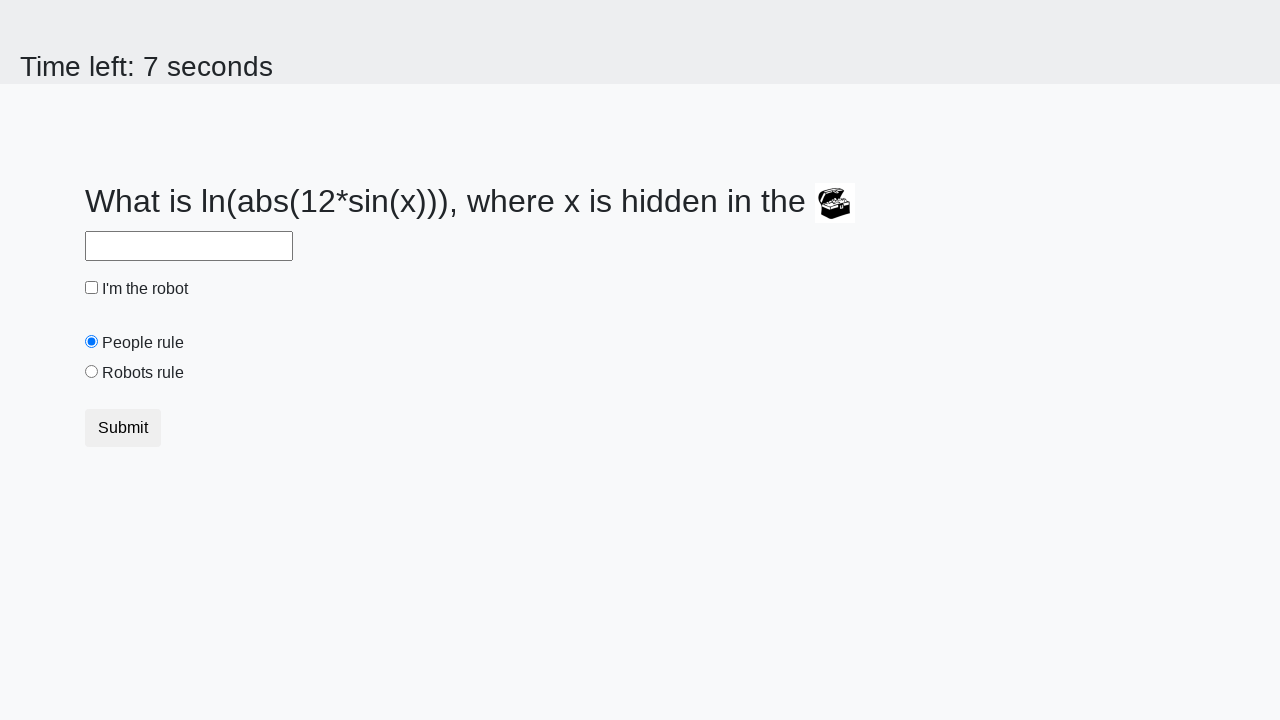